Tests table sorting functionality by clicking on the vegetable/fruit name column header and verifying that the table gets sorted

Starting URL: https://rahulshettyacademy.com/seleniumPractise/#/offers

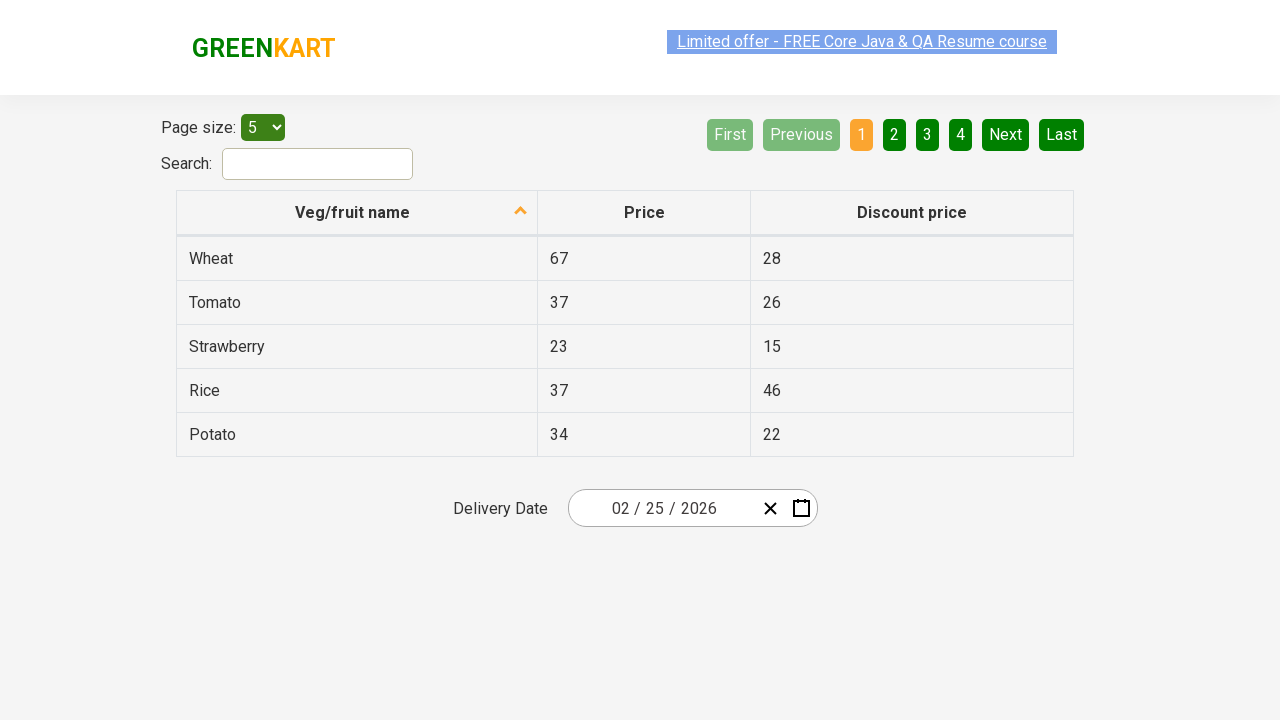

Clicked on Veg/fruit name column header to trigger sorting at (353, 212) on xpath=//span[text()='Veg/fruit name']
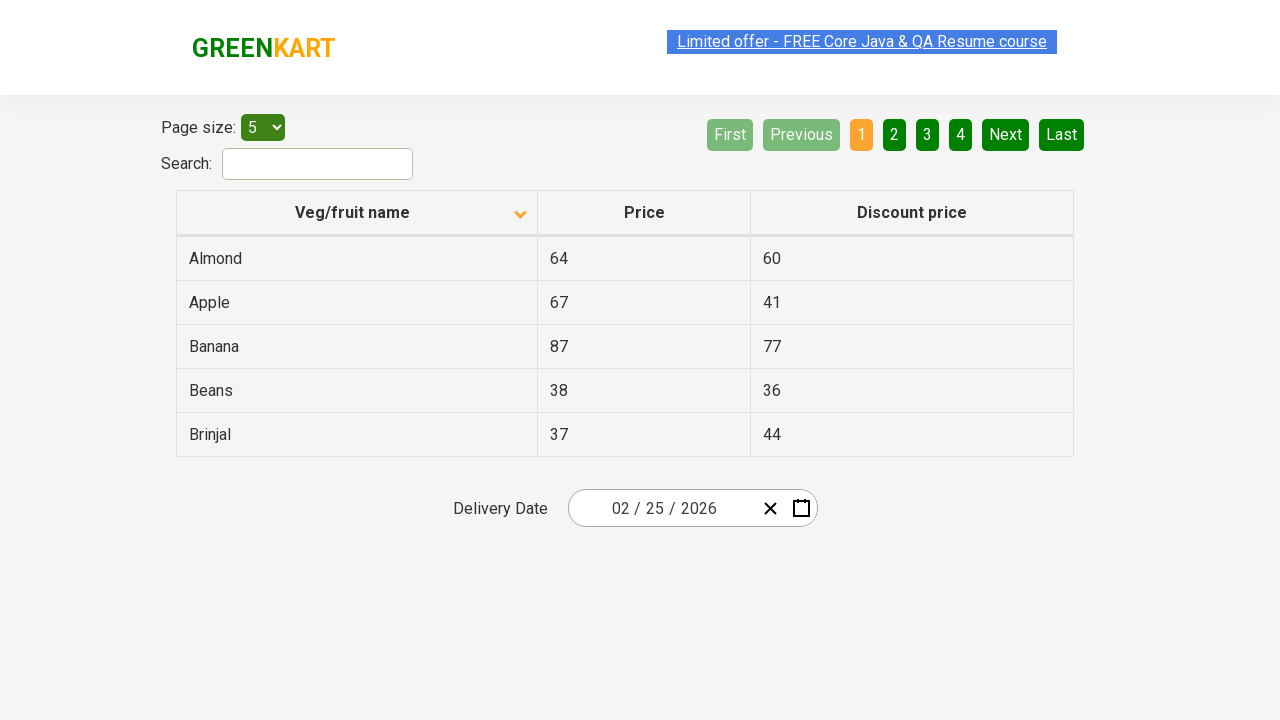

Waited 1 second for table sorting animation to complete
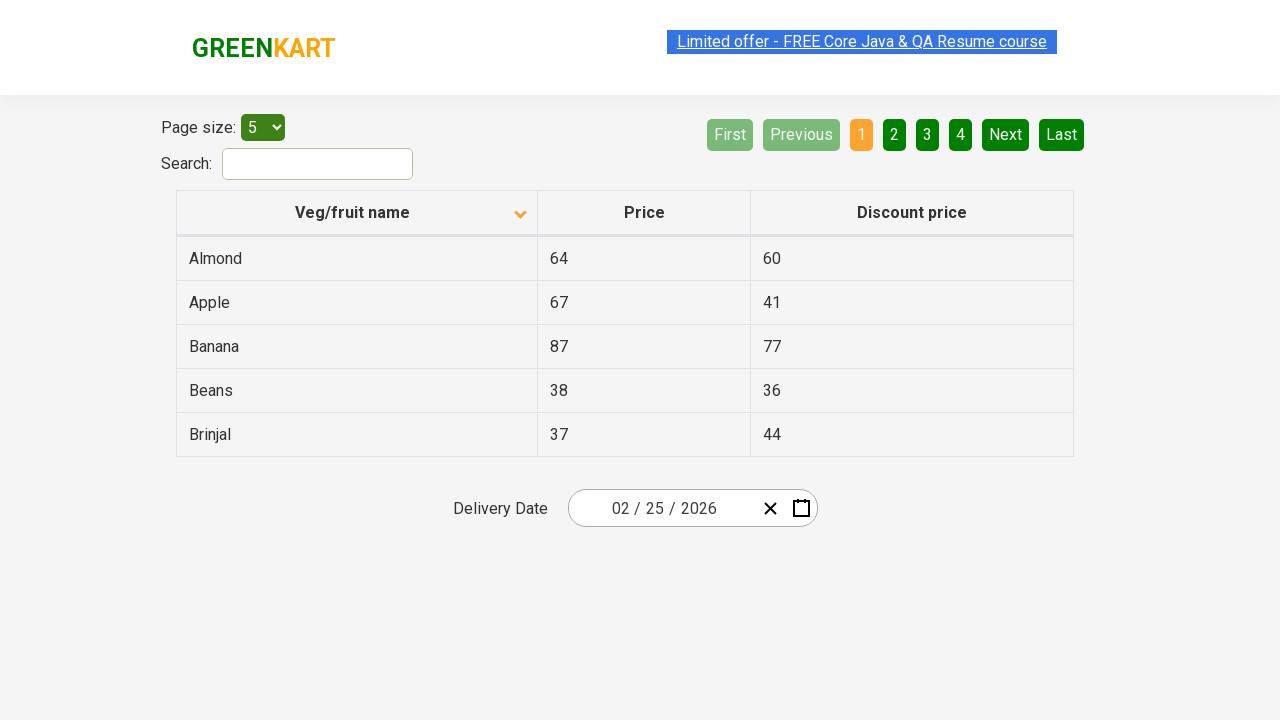

Verified sorted table elements are present
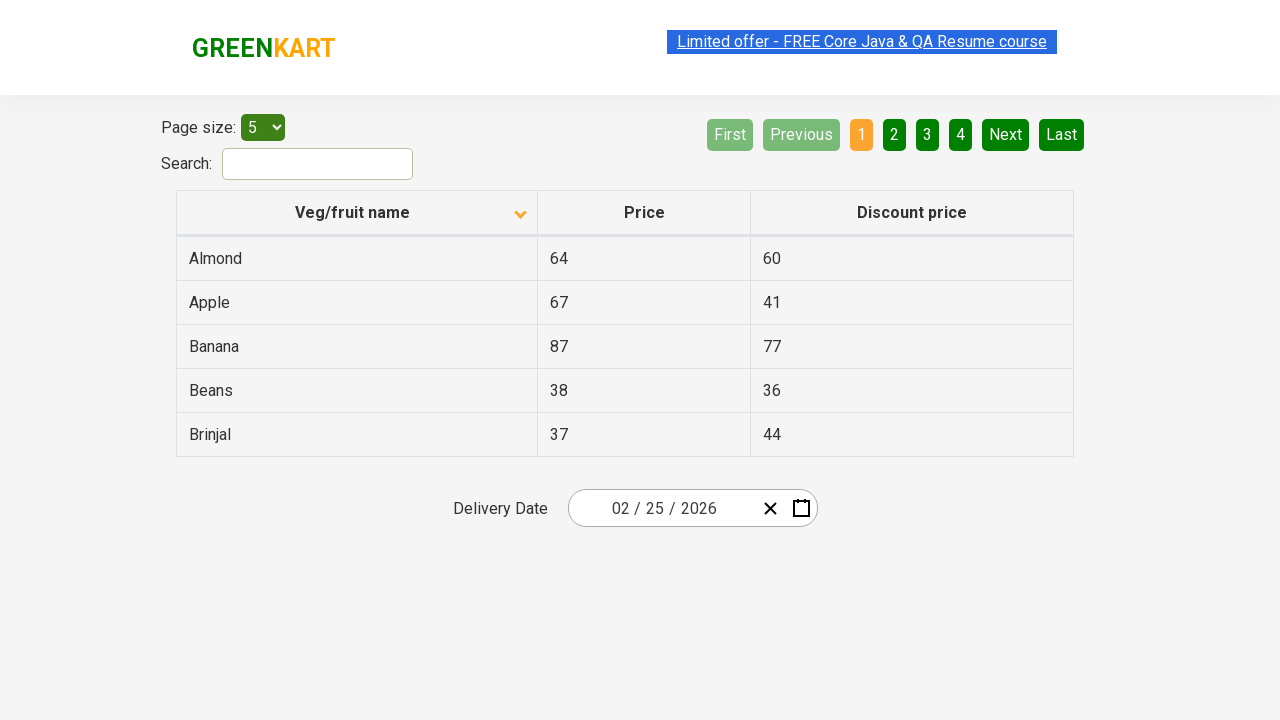

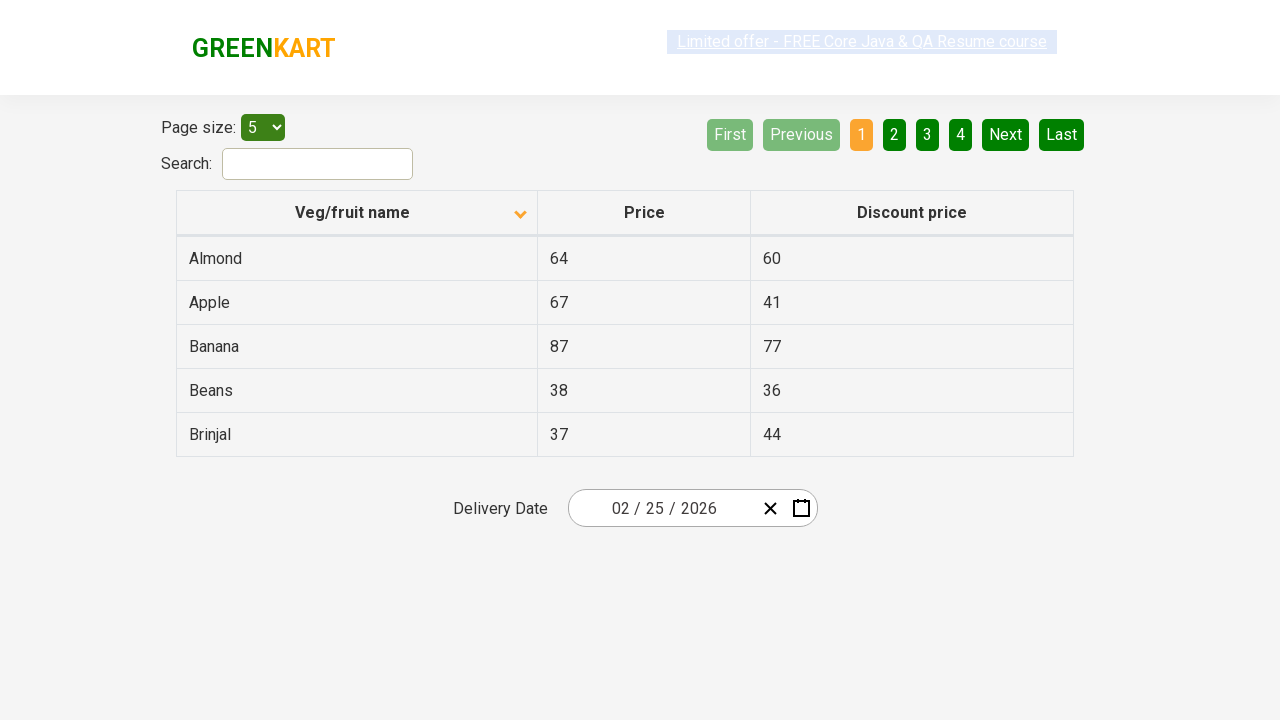